Tests that submitting the reservation form with only a name (without other required fields) navigates to an error page

Starting URL: http://example.selenium.jp/reserveApp

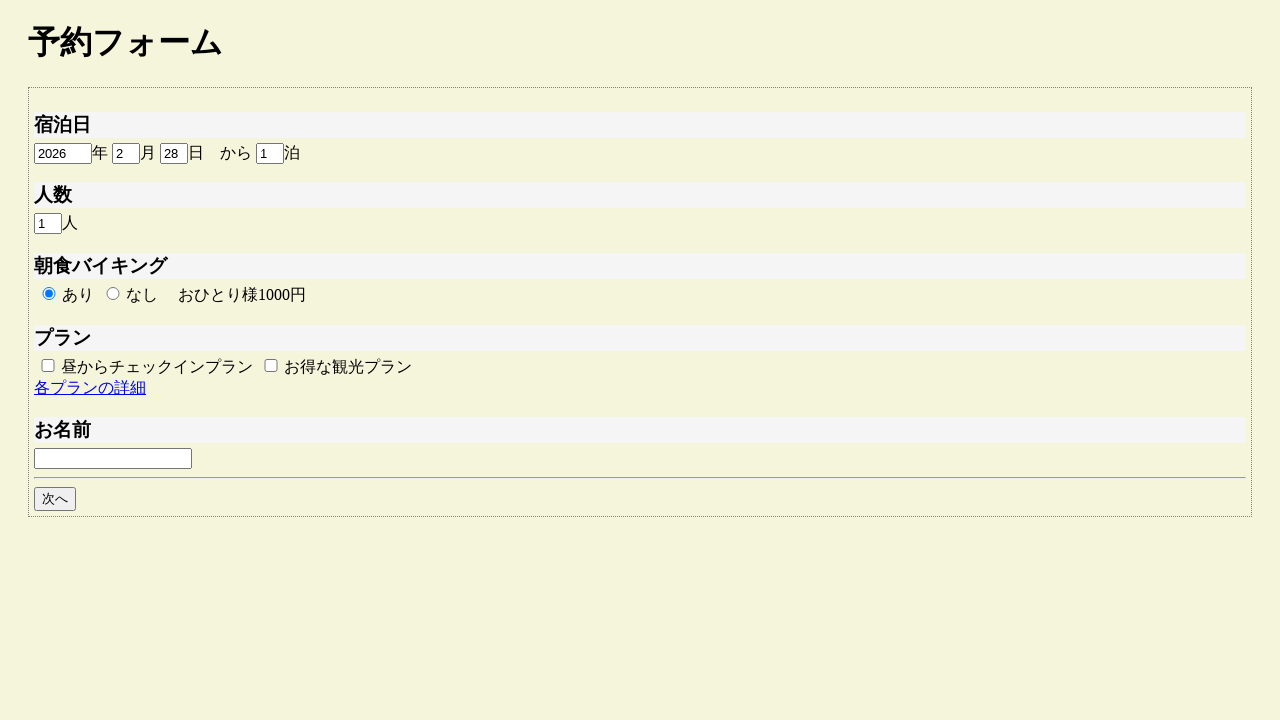

Filled guest name field with '田中太郎' on #guestname
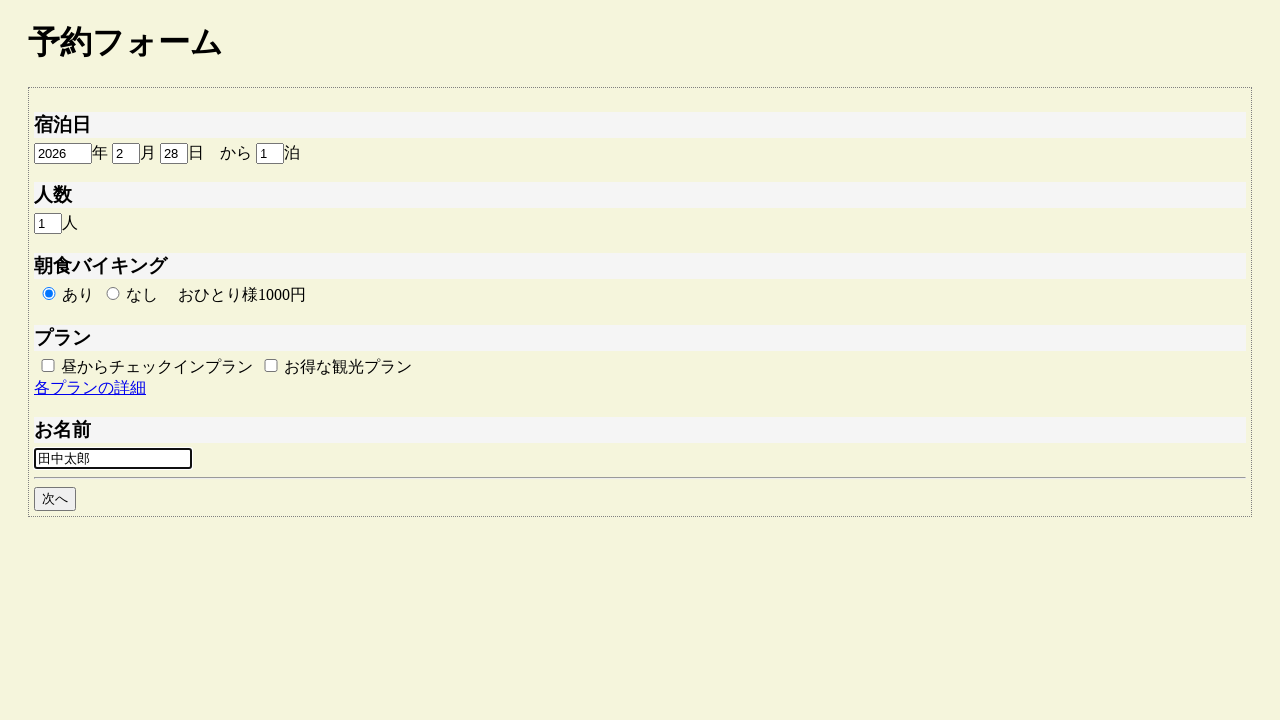

Clicked the next button to submit reservation form at (55, 499) on #goto_next
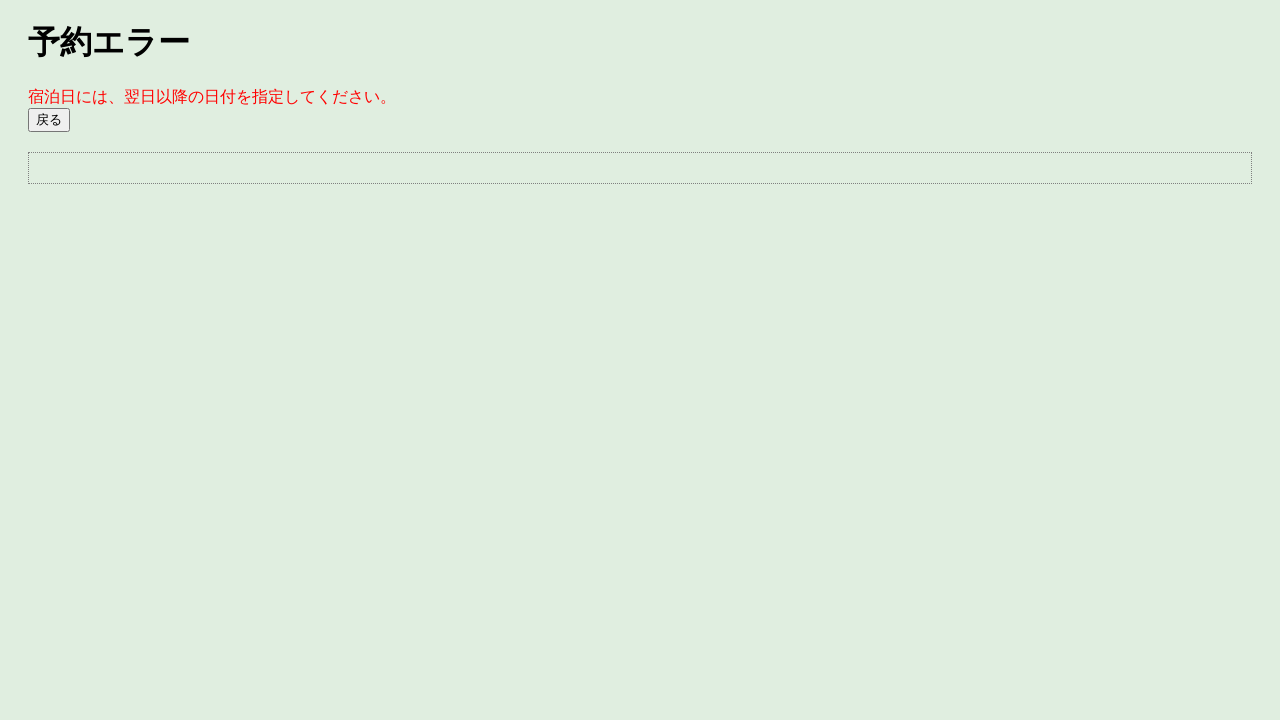

Page load completed
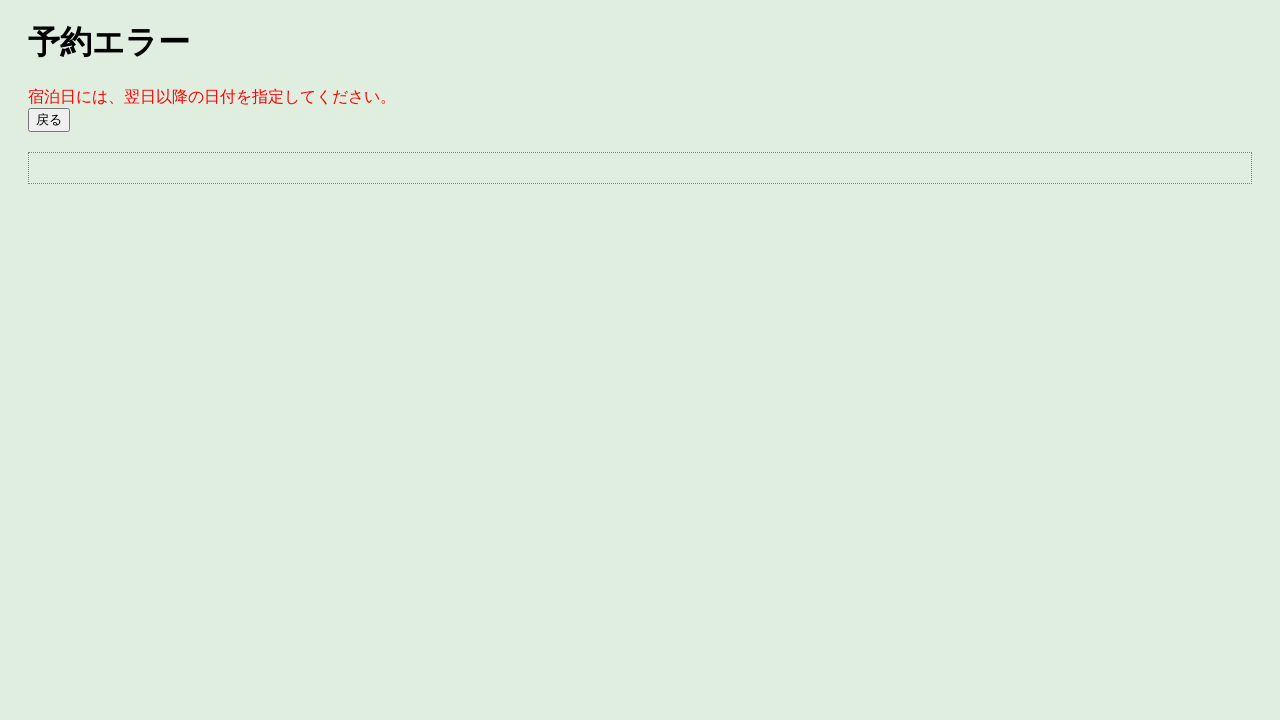

Verified navigation to error page with title '予約エラー'
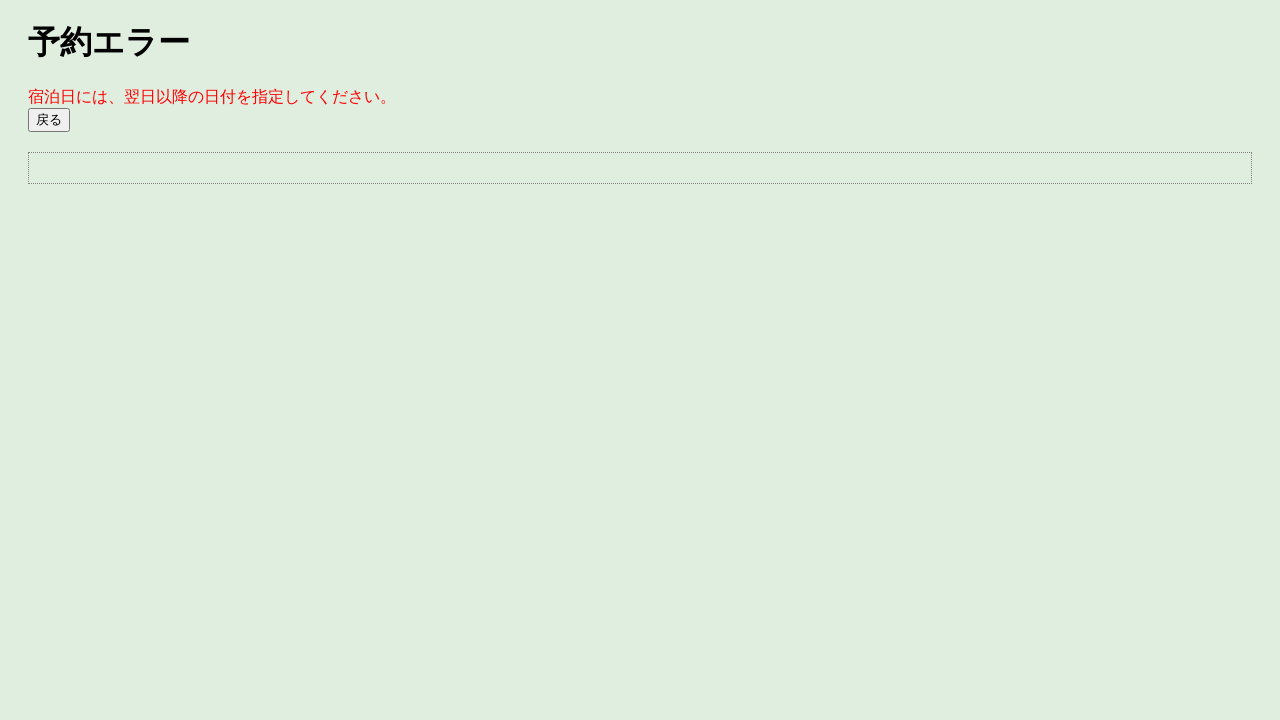

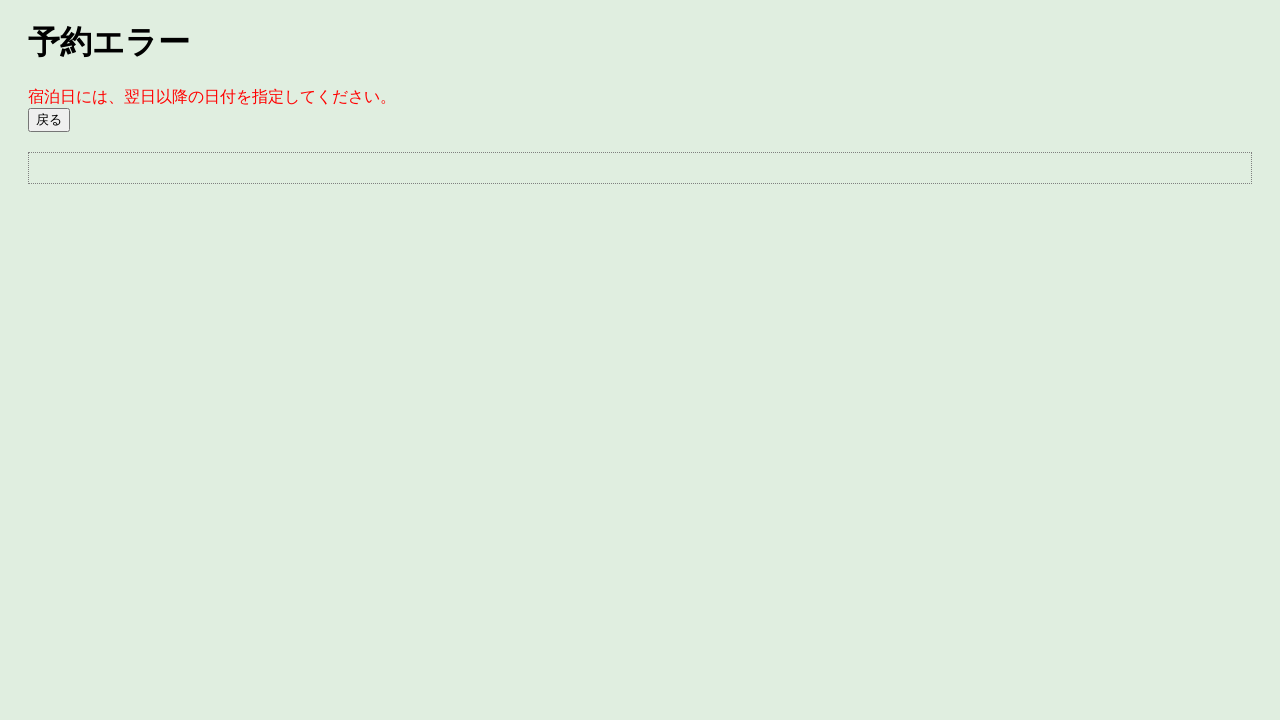